Tests handling a JavaScript prompt dialog by entering text, accepting the prompt, and verifying the entered text appears in the result

Starting URL: https://the-internet.herokuapp.com/javascript_alerts

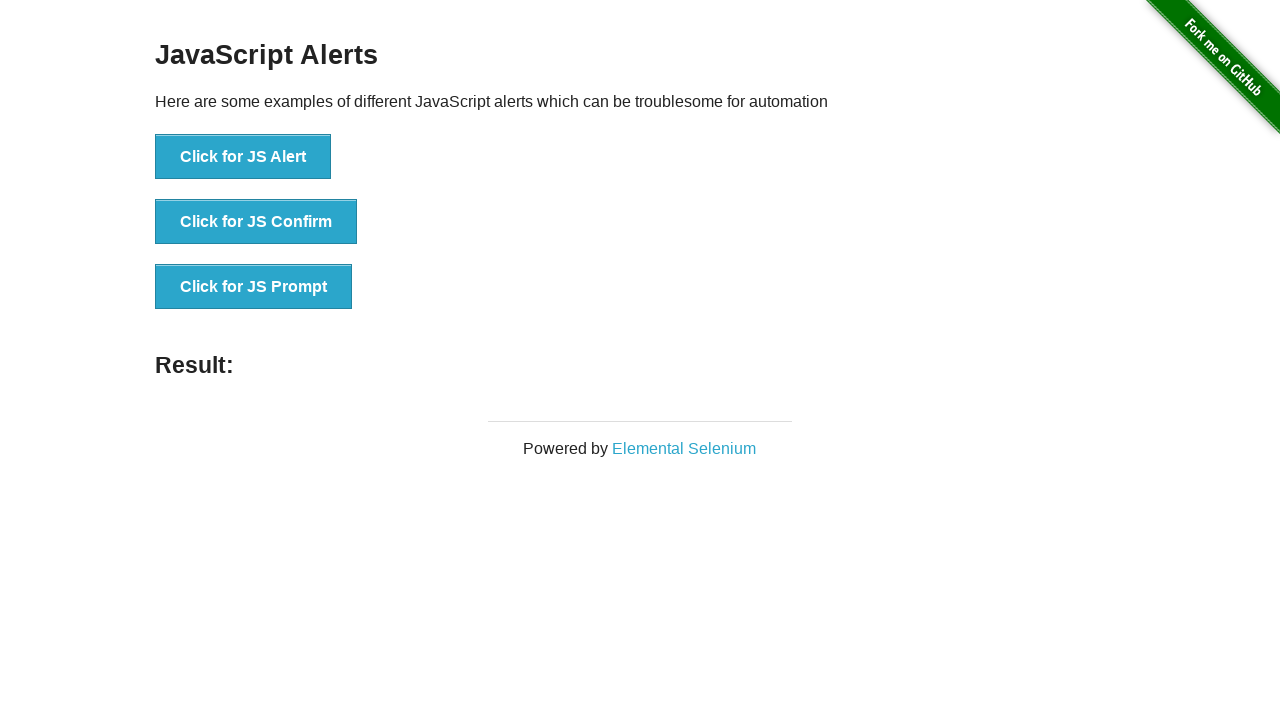

Set up dialog handler to accept prompt with input text
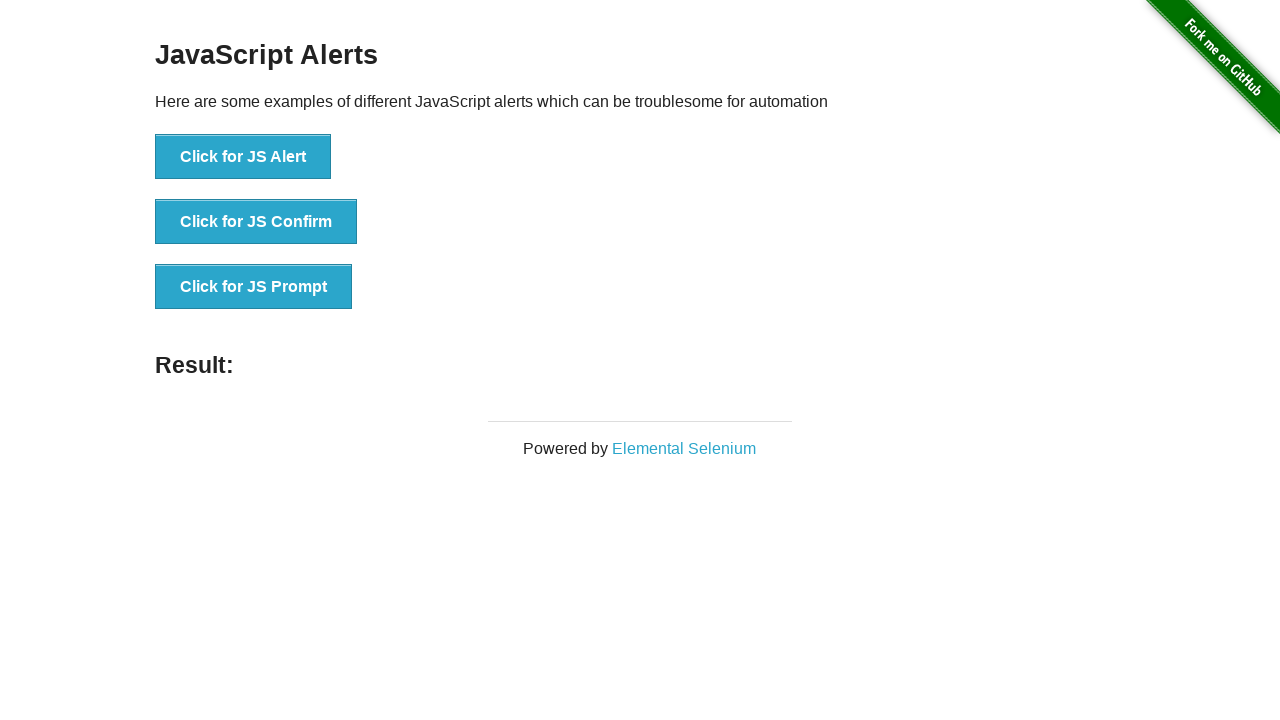

Clicked 'Click for JS Prompt' button to trigger prompt dialog at (254, 287) on xpath=//button[contains(text(), 'Click for JS Prompt')]
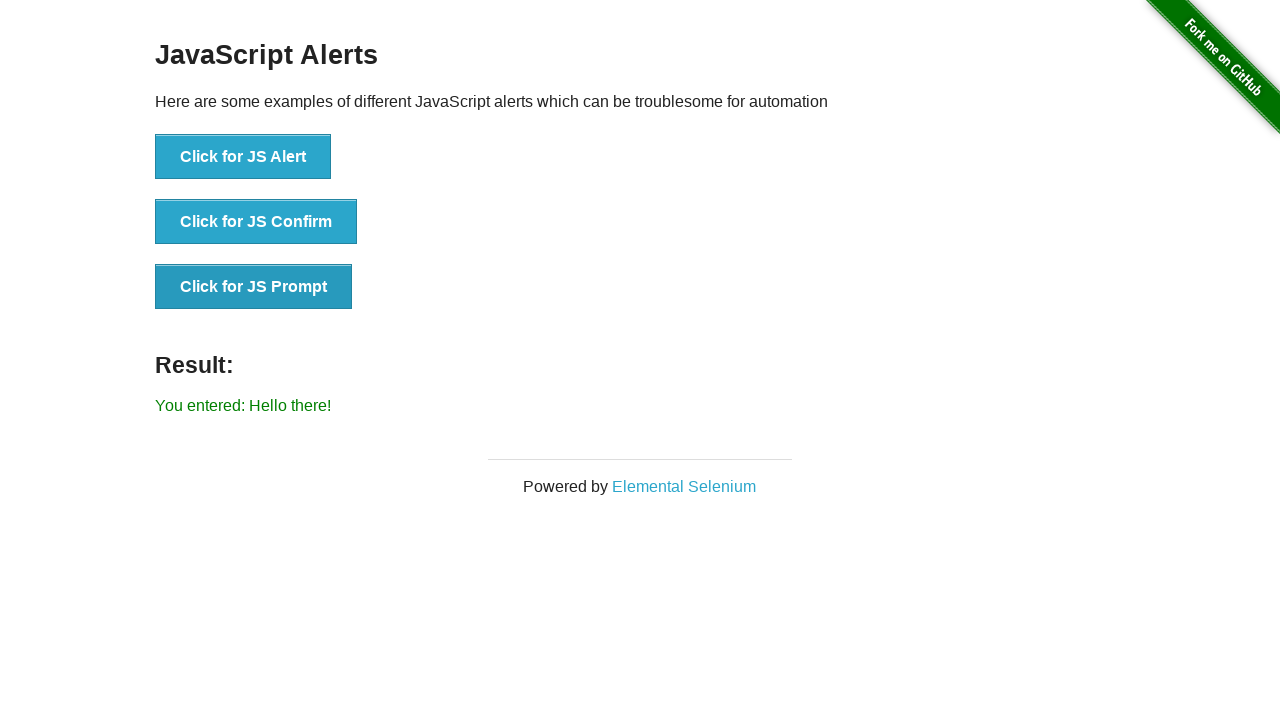

Waited for result element to load
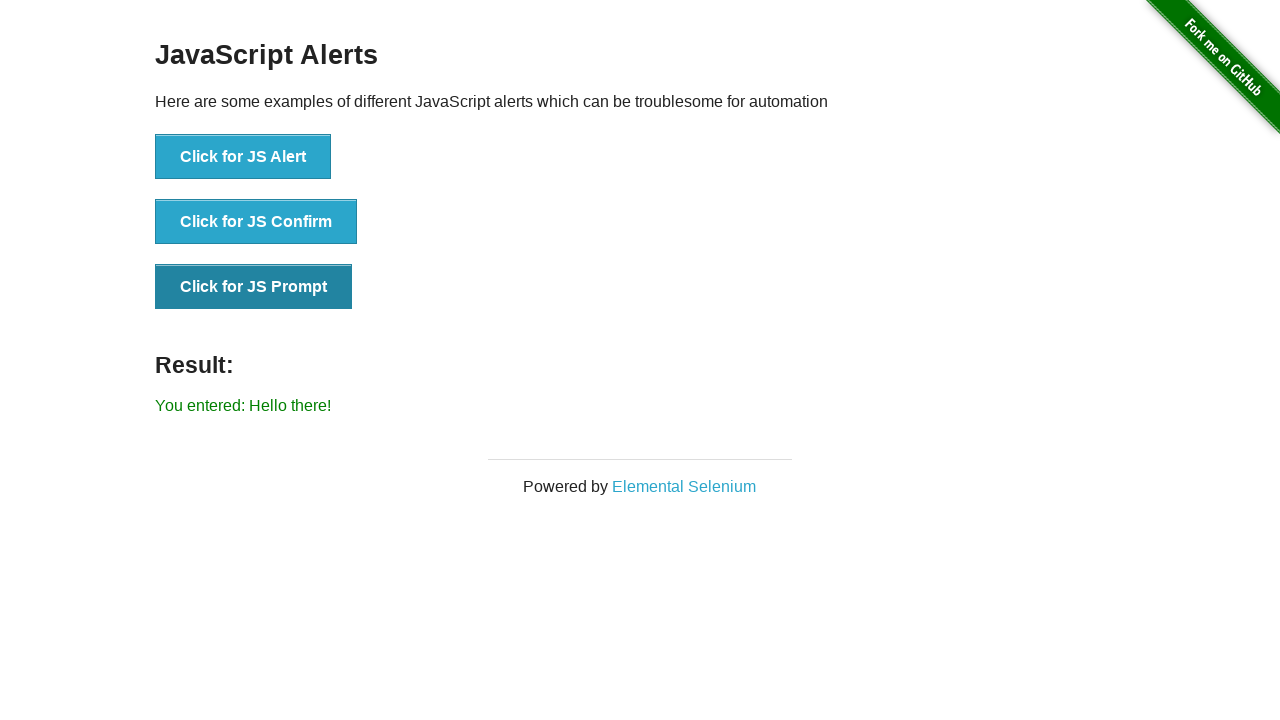

Retrieved result text: 'You entered: Hello there!'
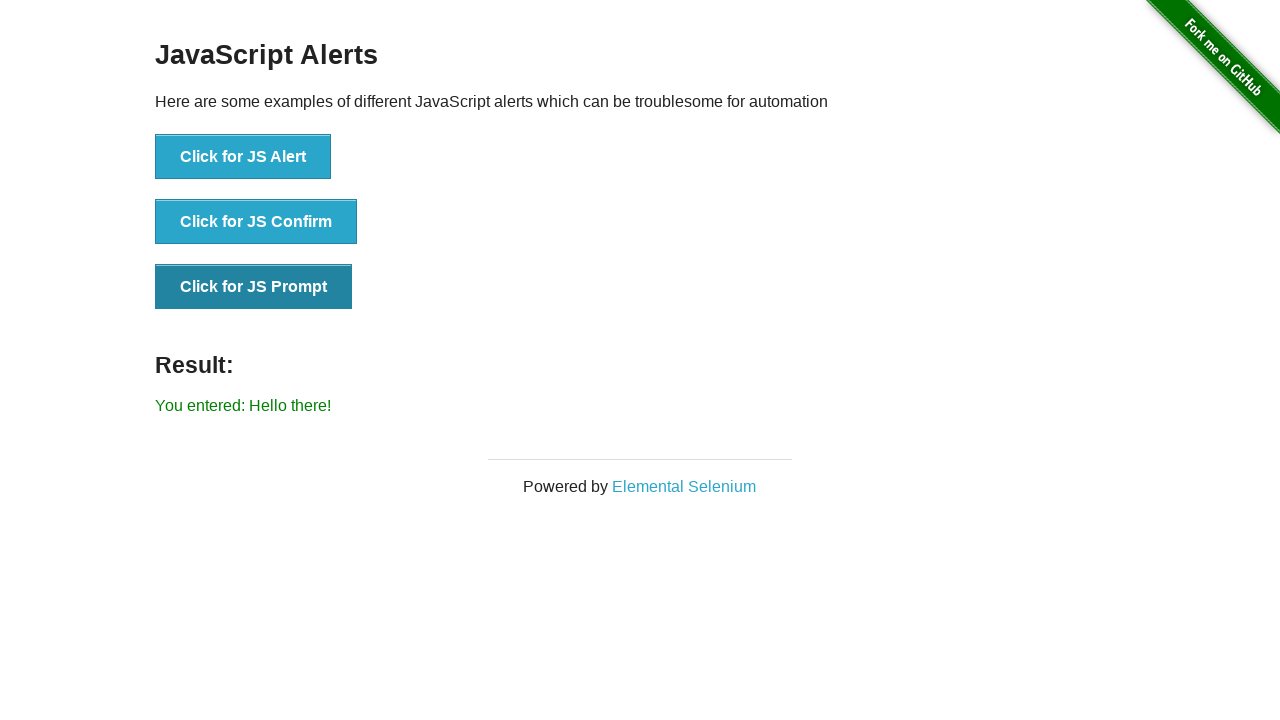

Verified result message matches expected text 'You entered: Hello there!'
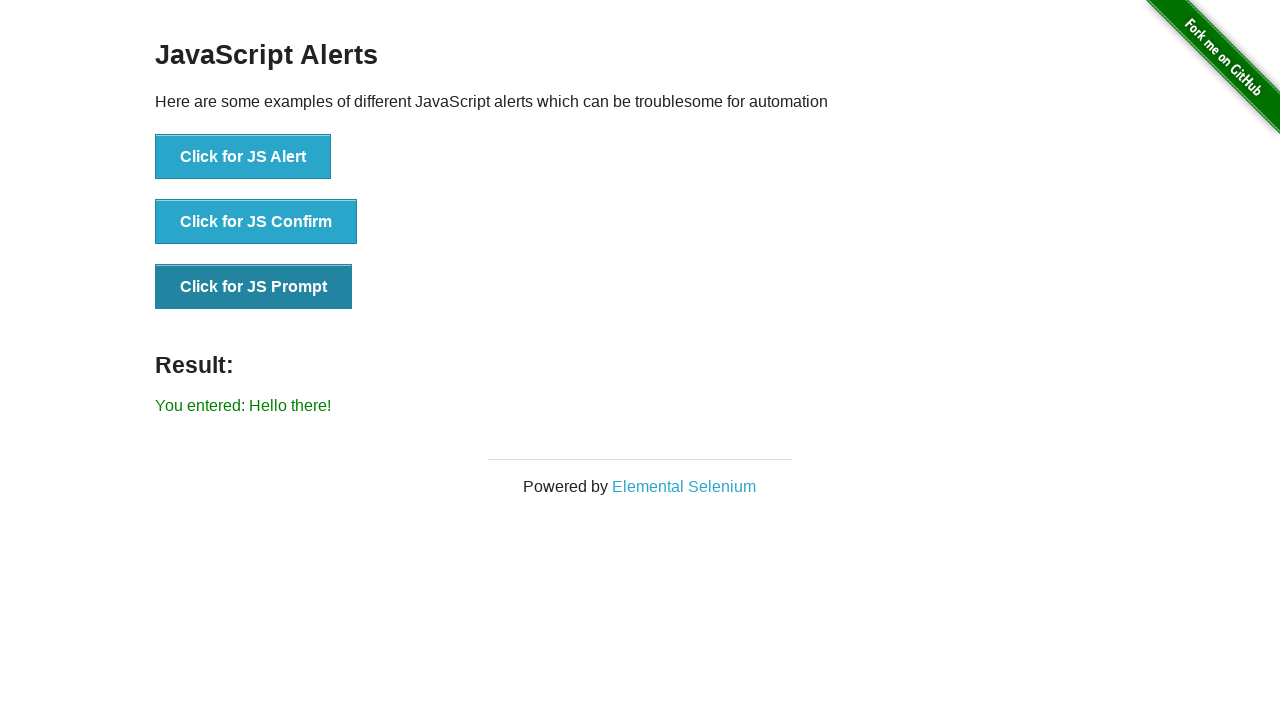

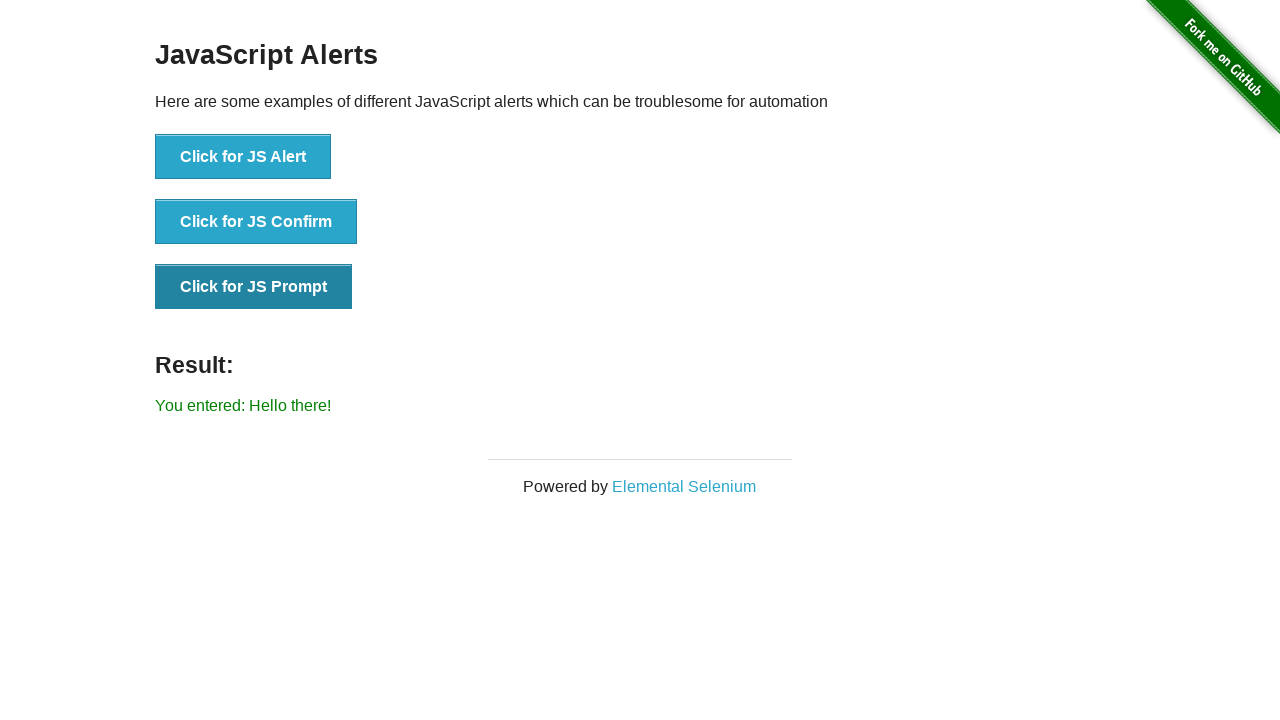